Tests sweet alert functionality by clicking a button to show an alert and then dismissing it

Starting URL: https://www.leafground.com/alert.xhtml

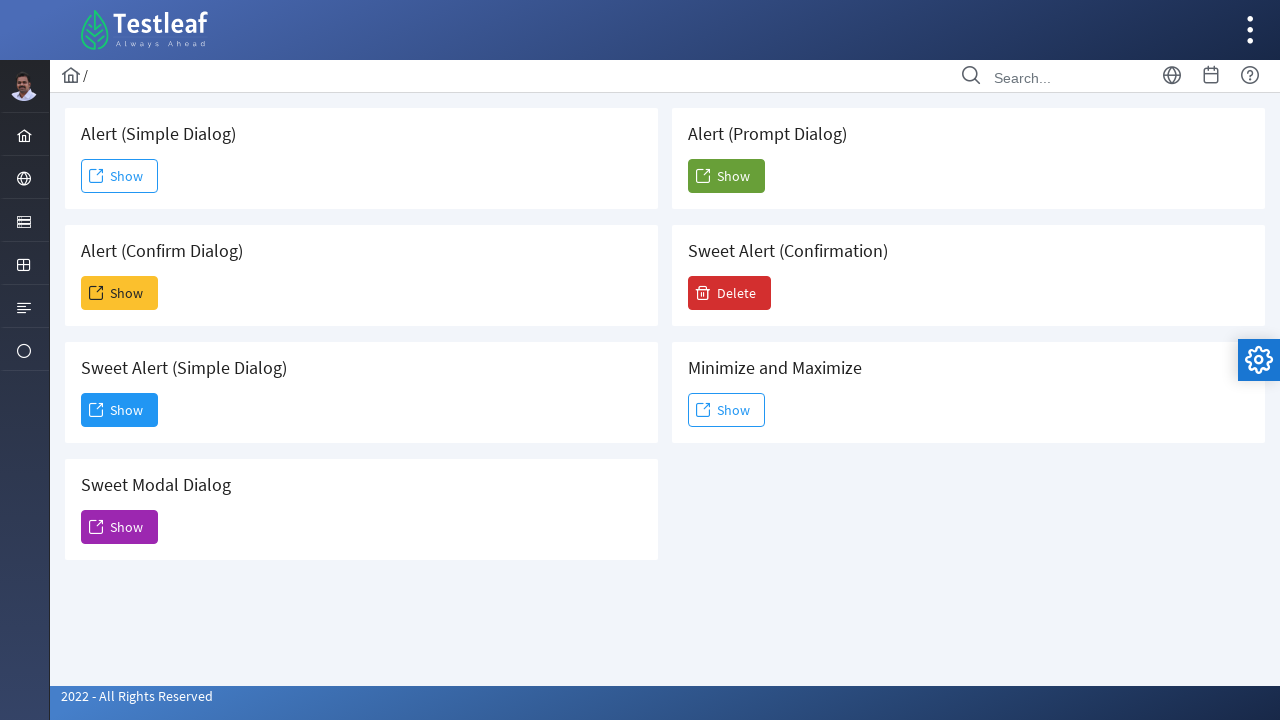

Clicked the third 'Show' button to display sweet alert at (120, 410) on (//span[text()='Show'])[3]
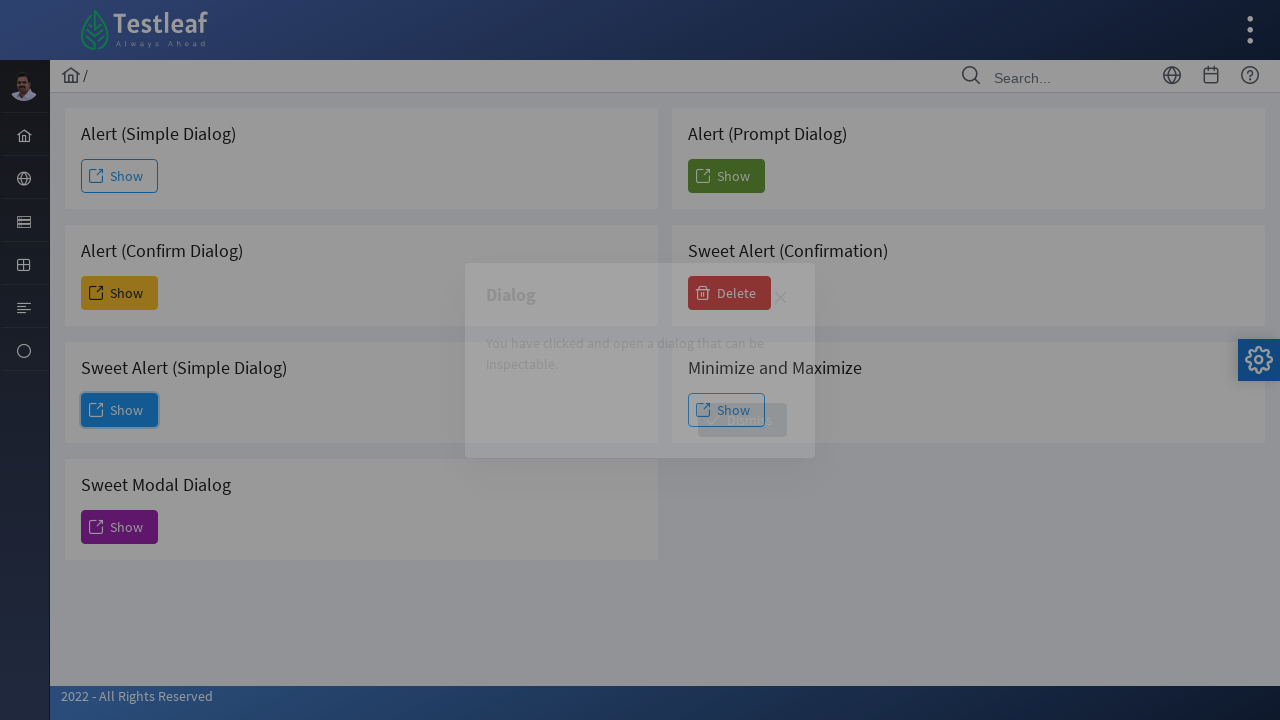

Clicked the close icon to dismiss sweet alert at (780, 298) on xpath=//span[@class='ui-icon ui-icon-closethick']
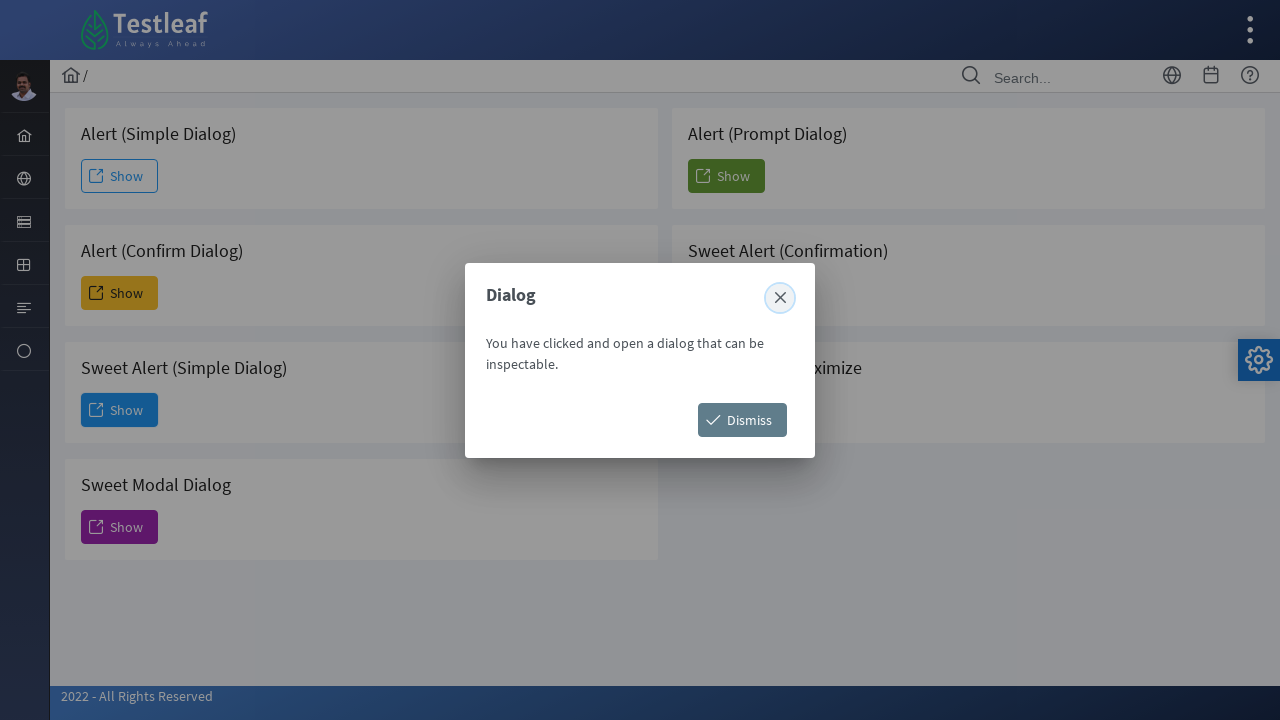

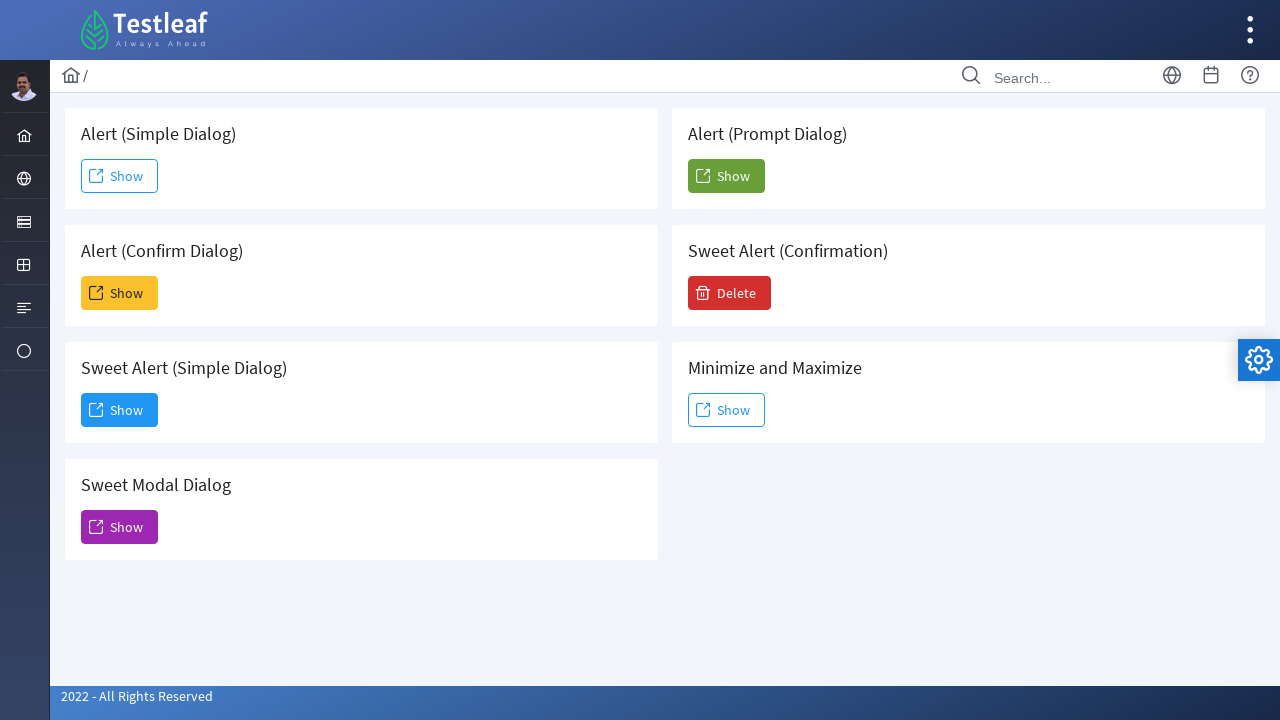